Tests dropdown selection functionality by selecting different options using various methods (by value, label, index) and verifying the selected values

Starting URL: https://www.lambdatest.com/selenium-playground/select-dropdown-demo

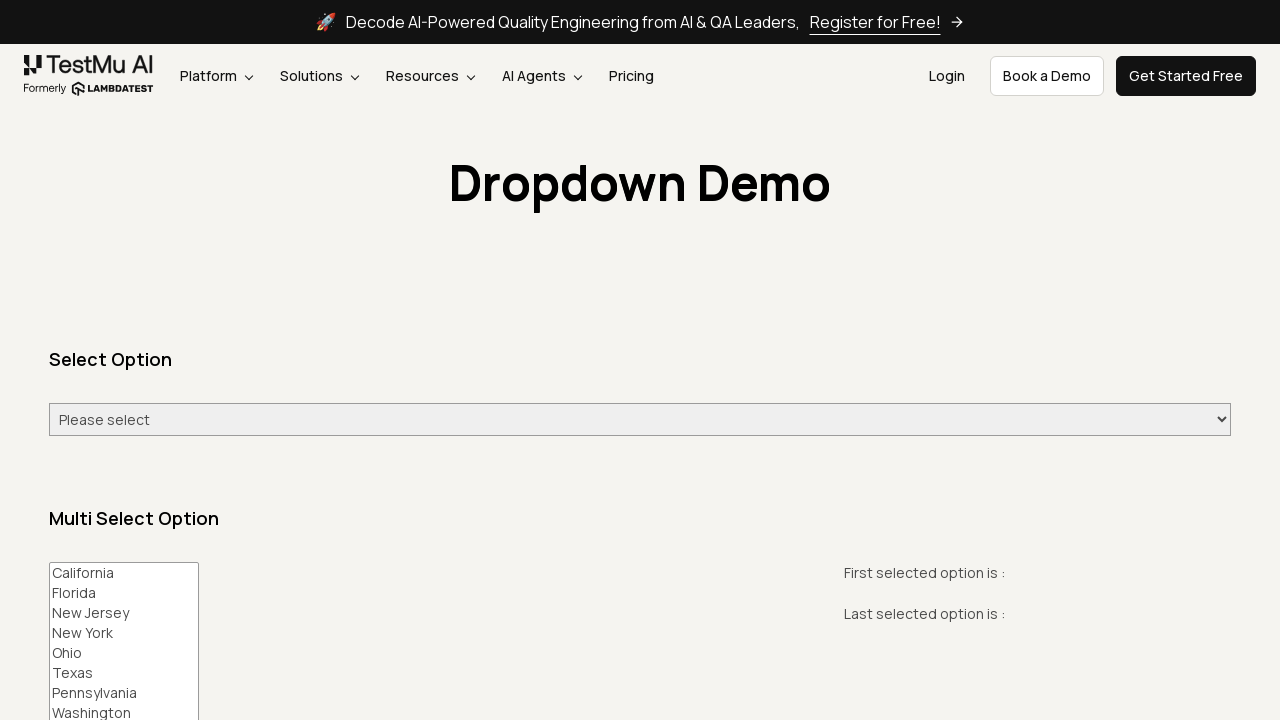

Selected Sunday by value from dropdown on #select-demo
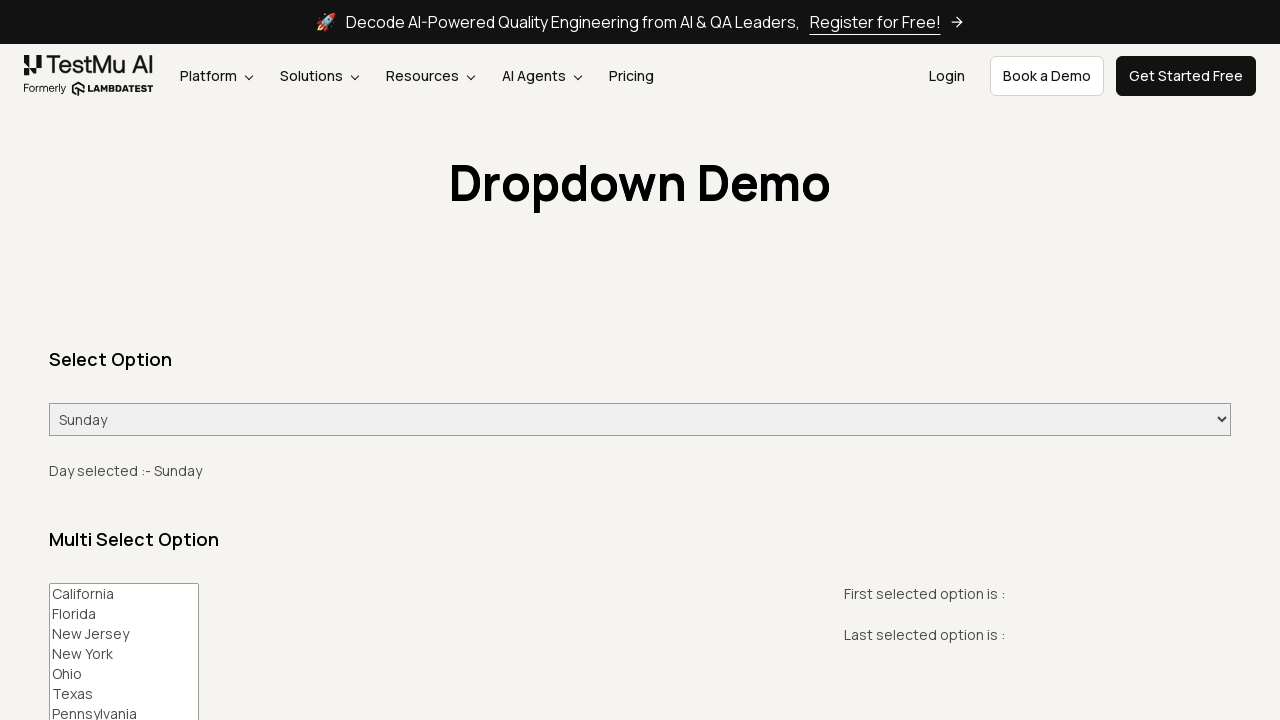

Selected Monday by label from dropdown on #select-demo
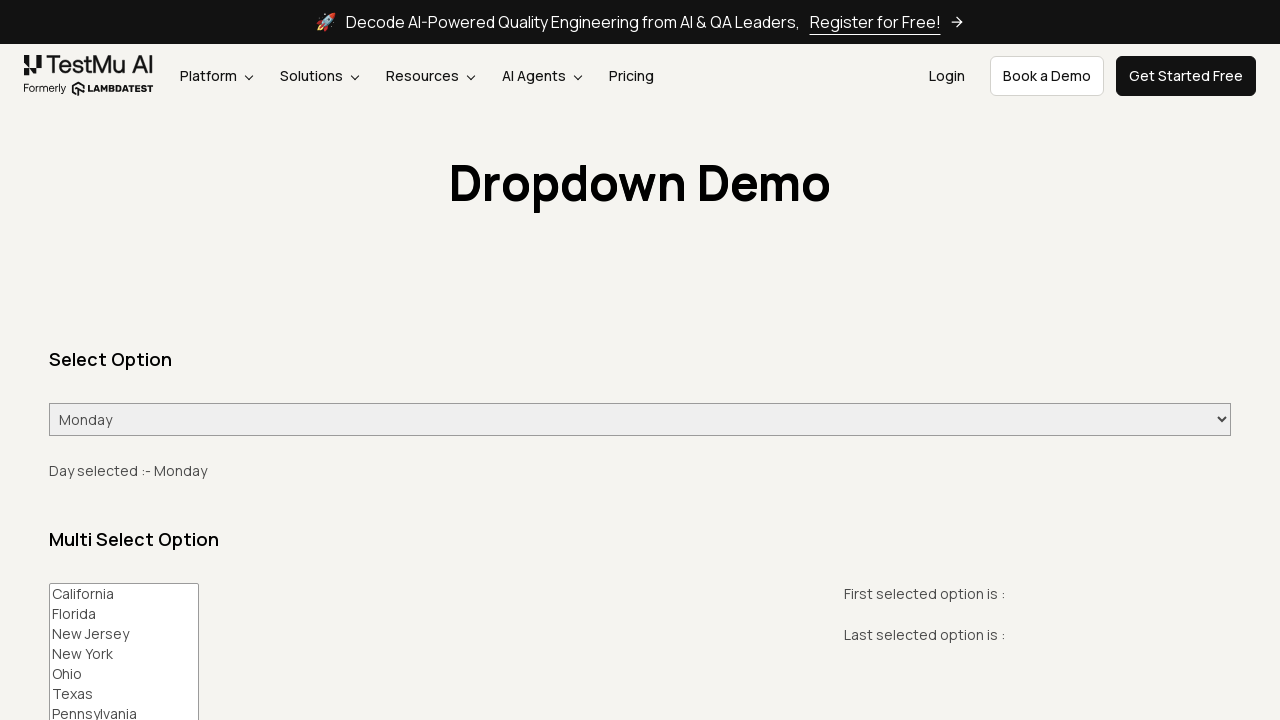

Selected Tuesday by value using locator on #select-demo
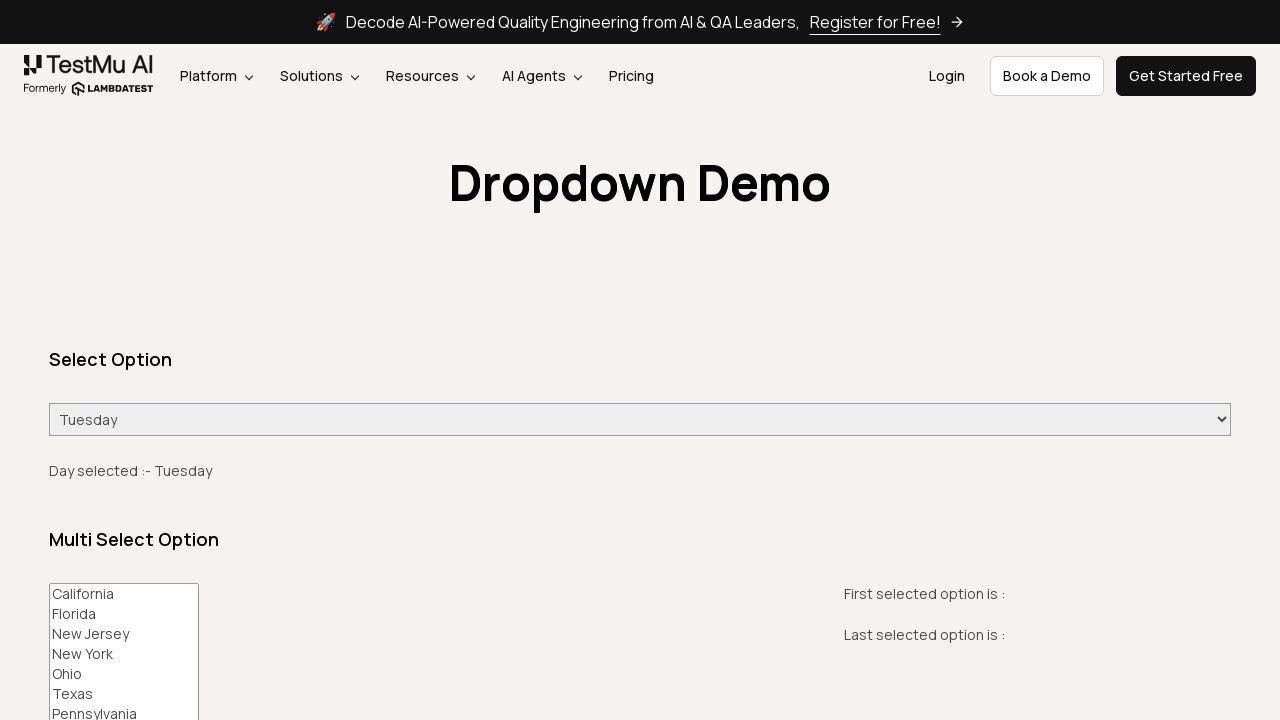

Selected option at index 4 (Wednesday) from dropdown on #select-demo
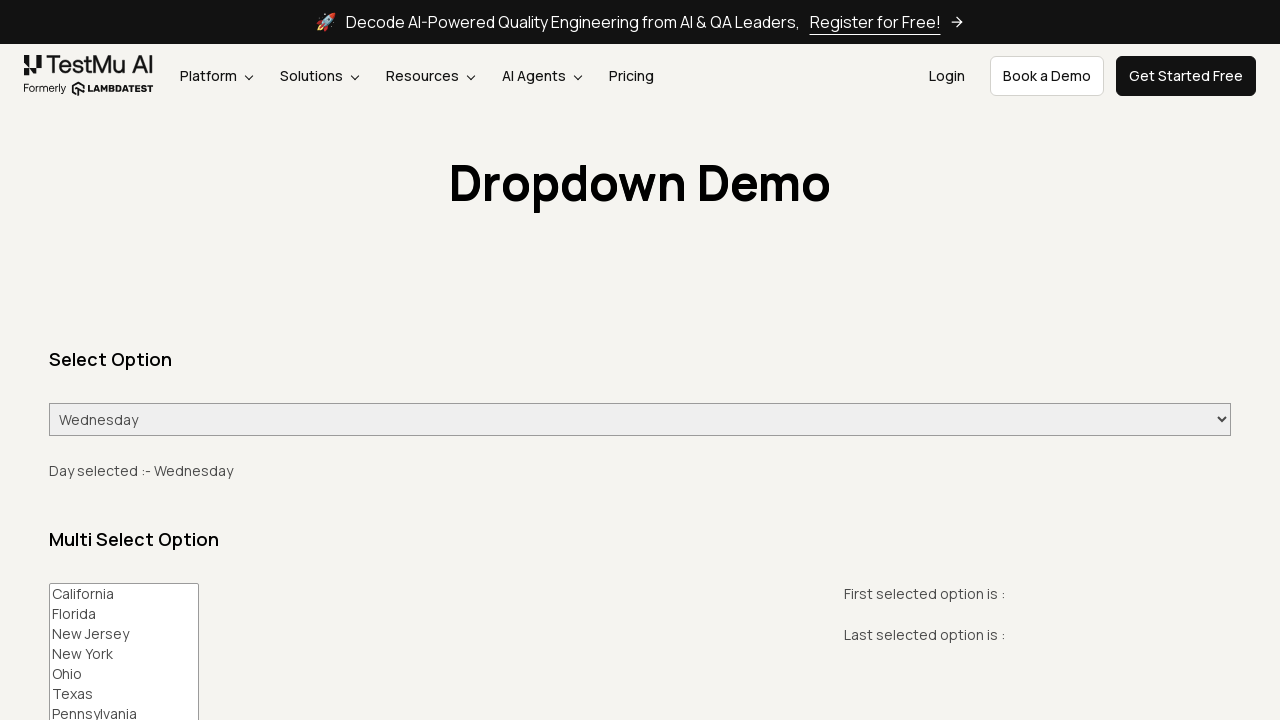

Retrieved all dropdown options
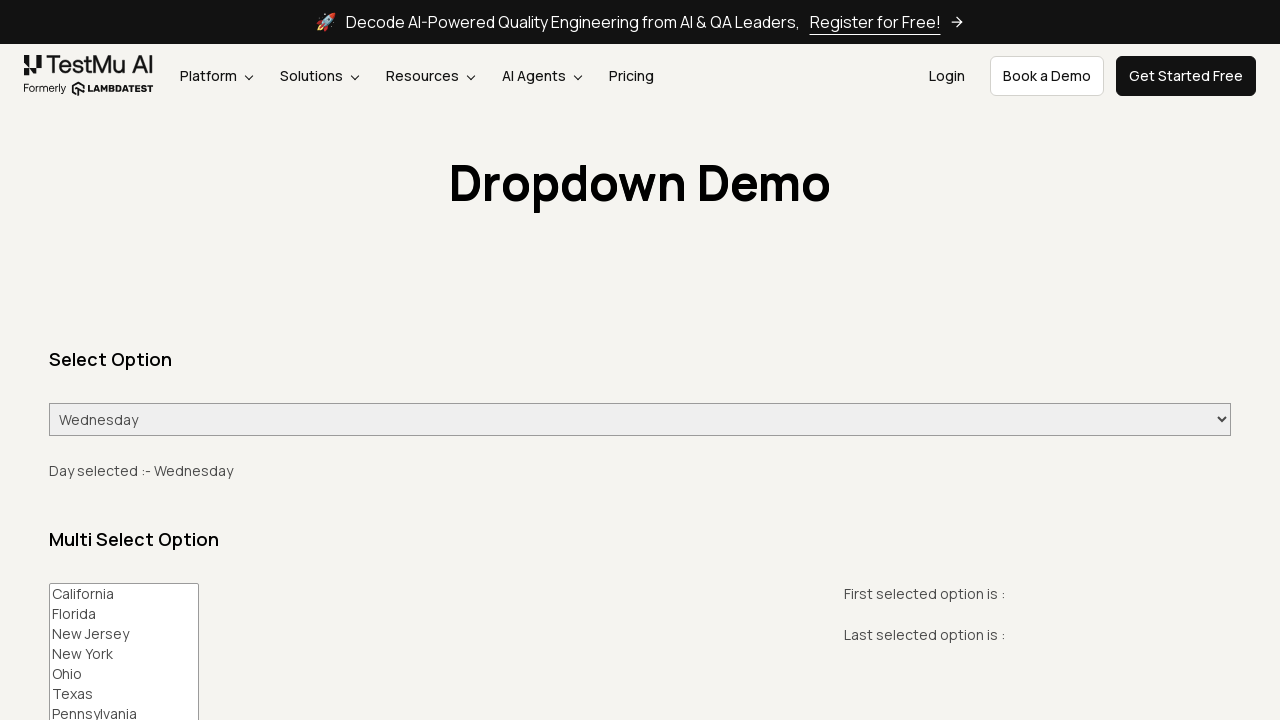

Queried all select options from DOM
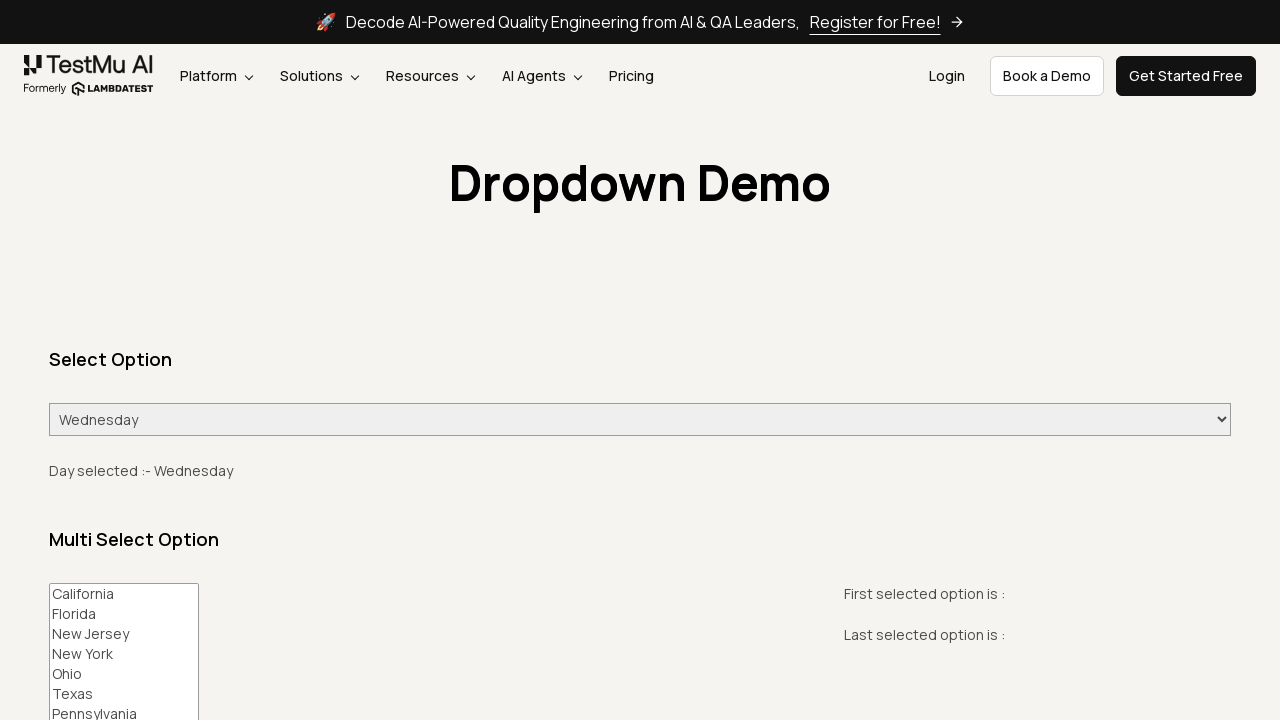

Retrieved option text: Please select
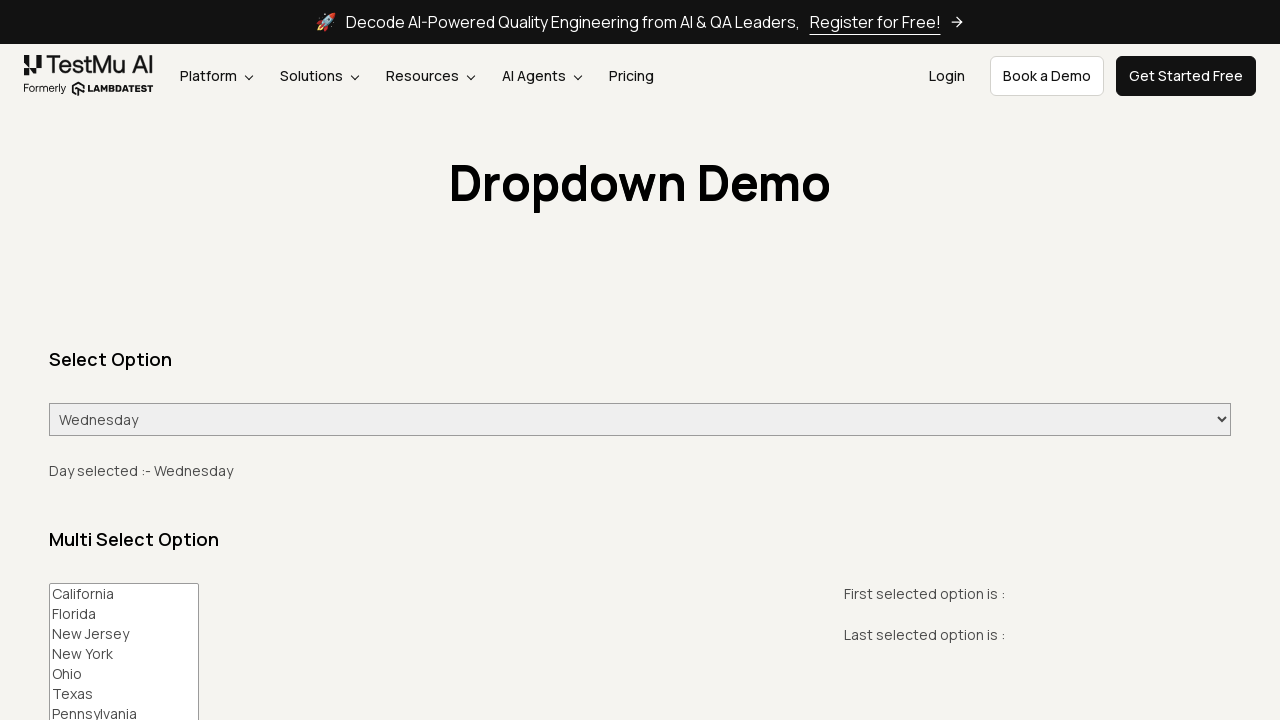

Retrieved option text: Sunday
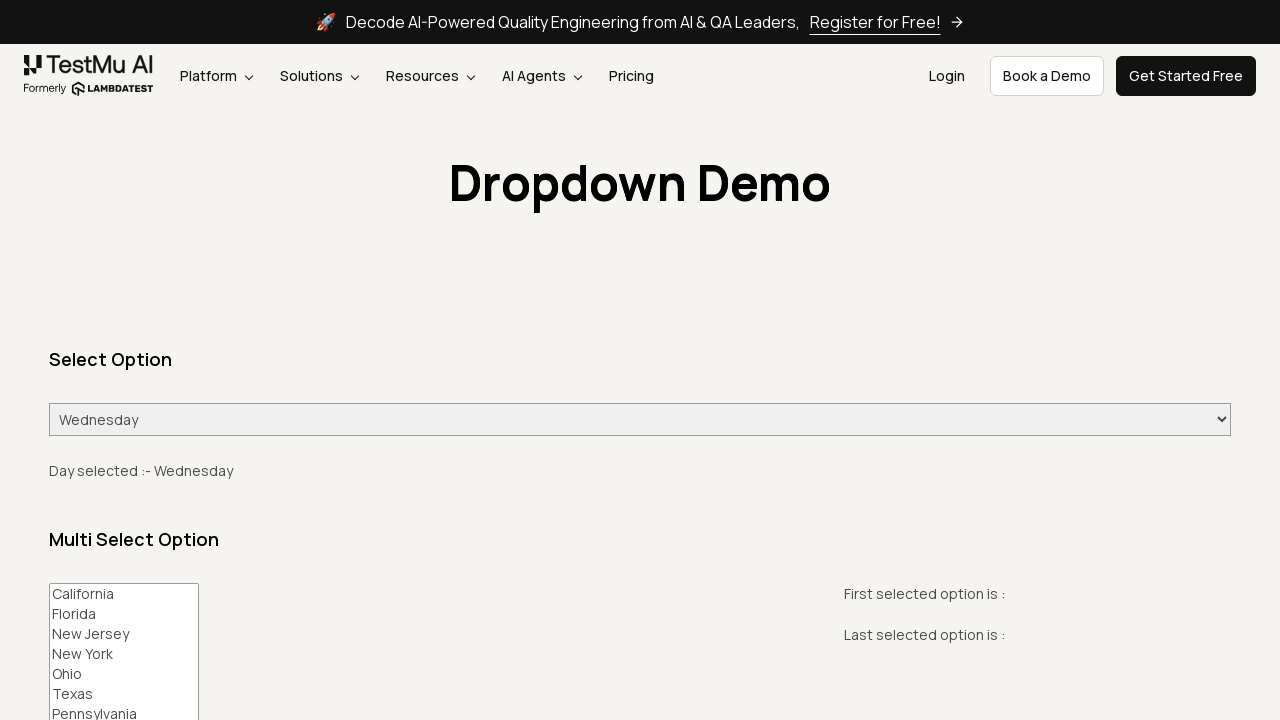

Retrieved option text: Monday
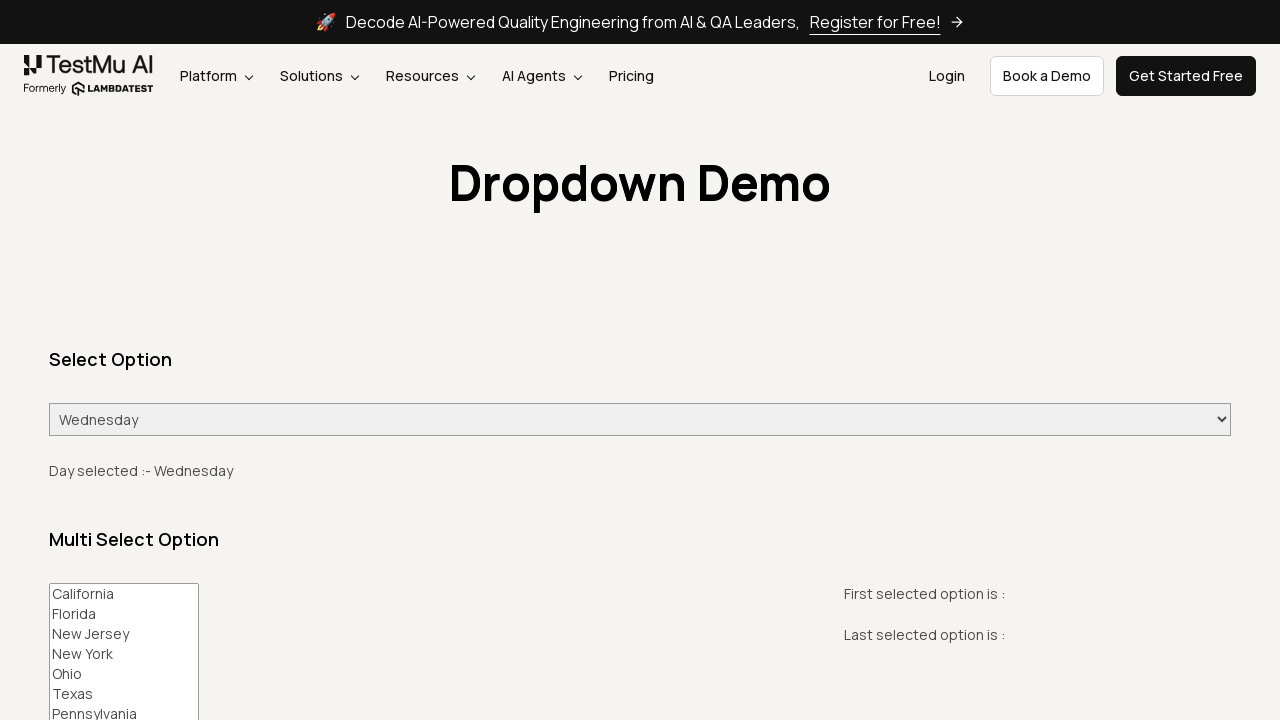

Retrieved option text: Tuesday
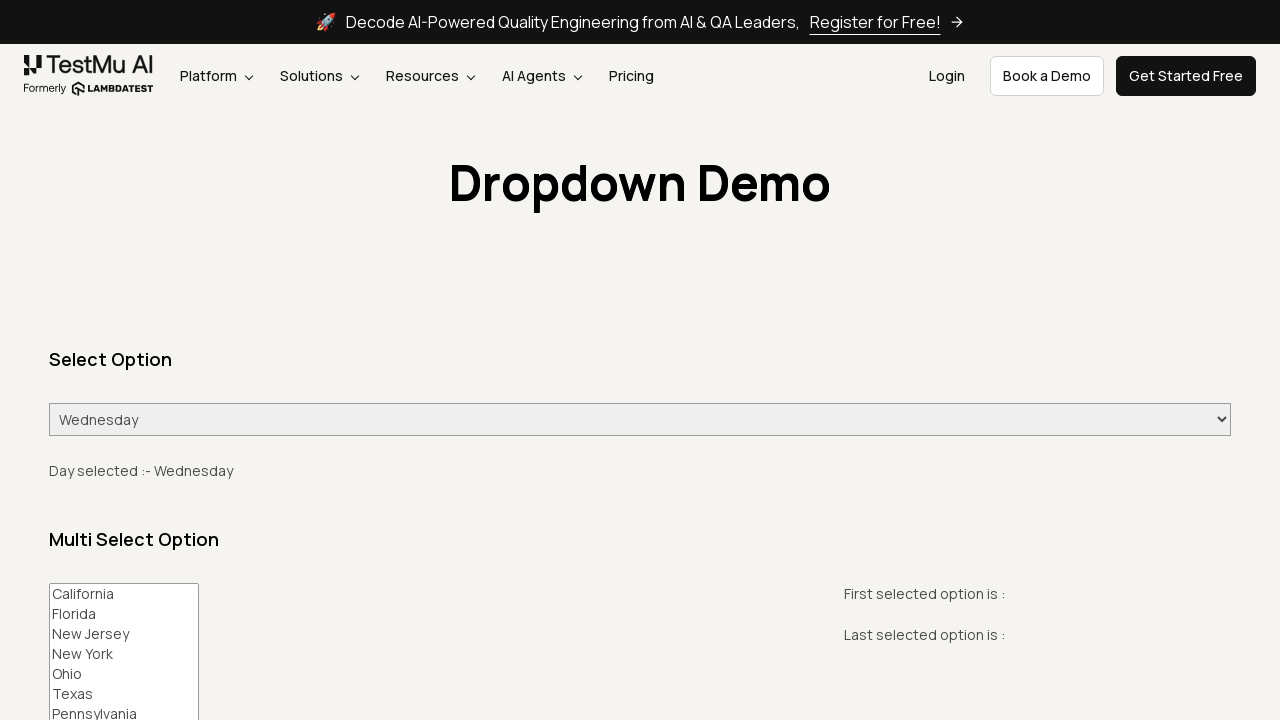

Retrieved option text: Wednesday
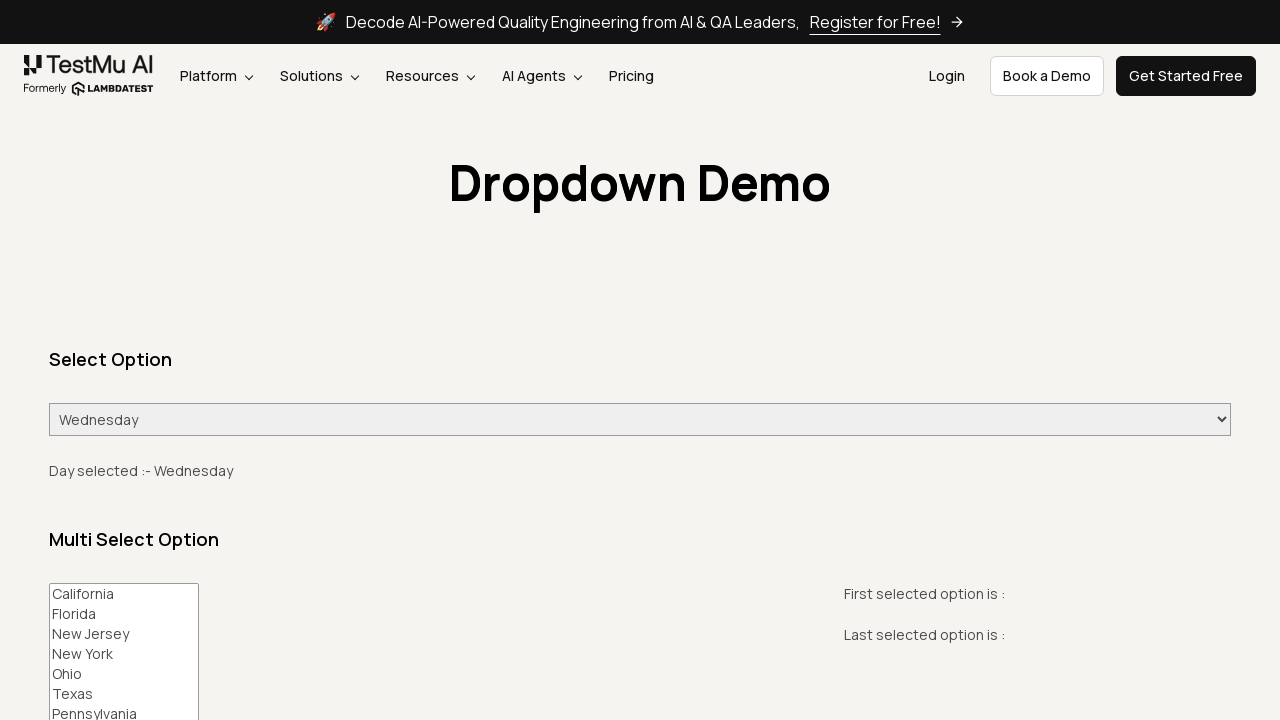

Retrieved option text: Thursday
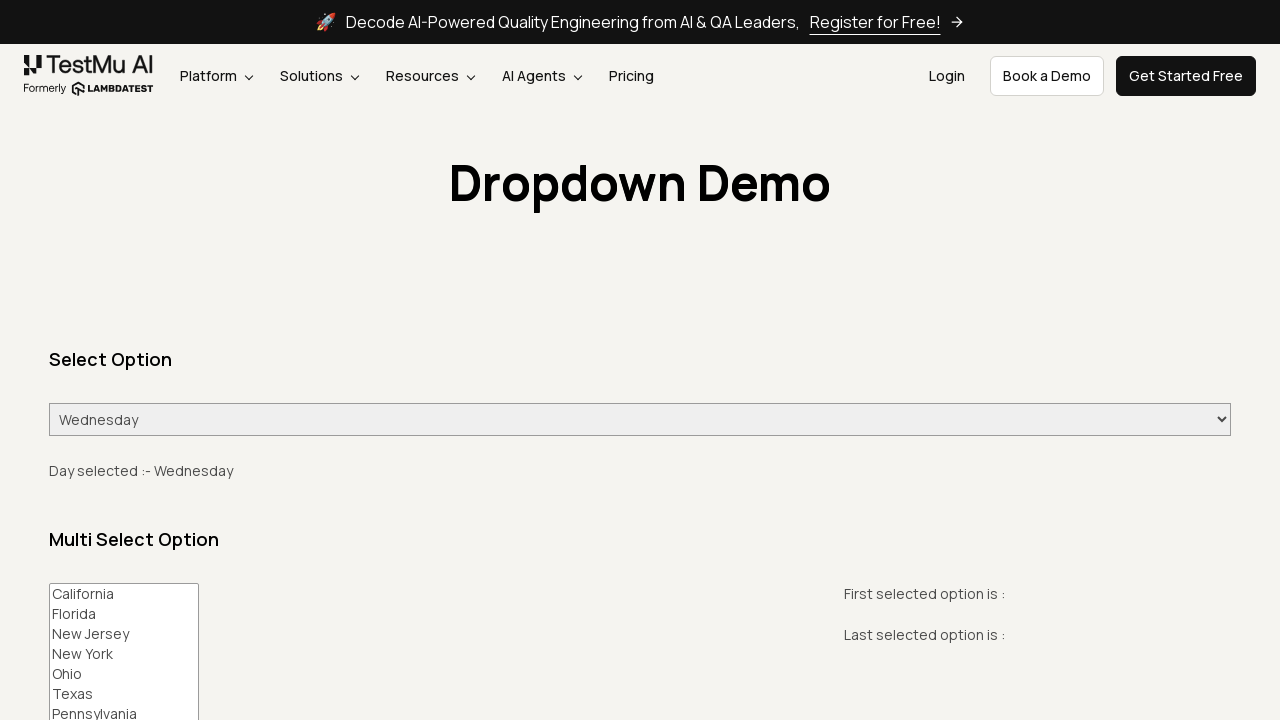

Retrieved option text: Friday
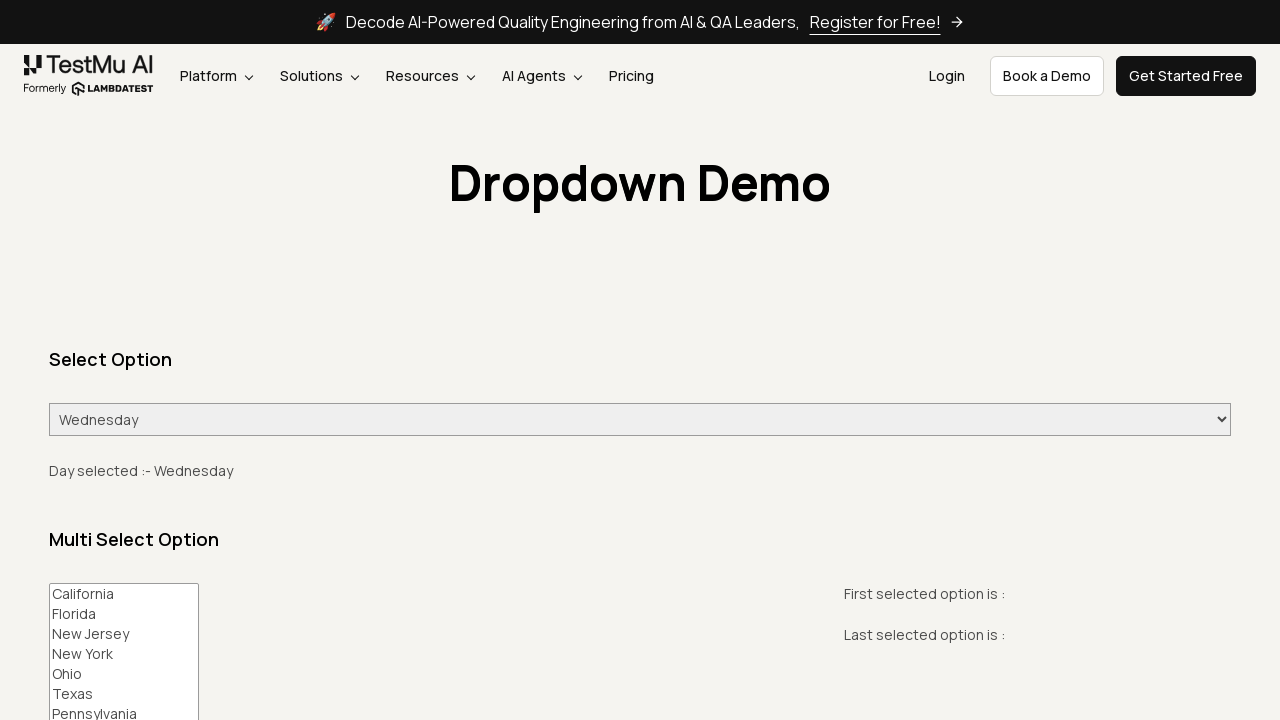

Retrieved option text: Saturday
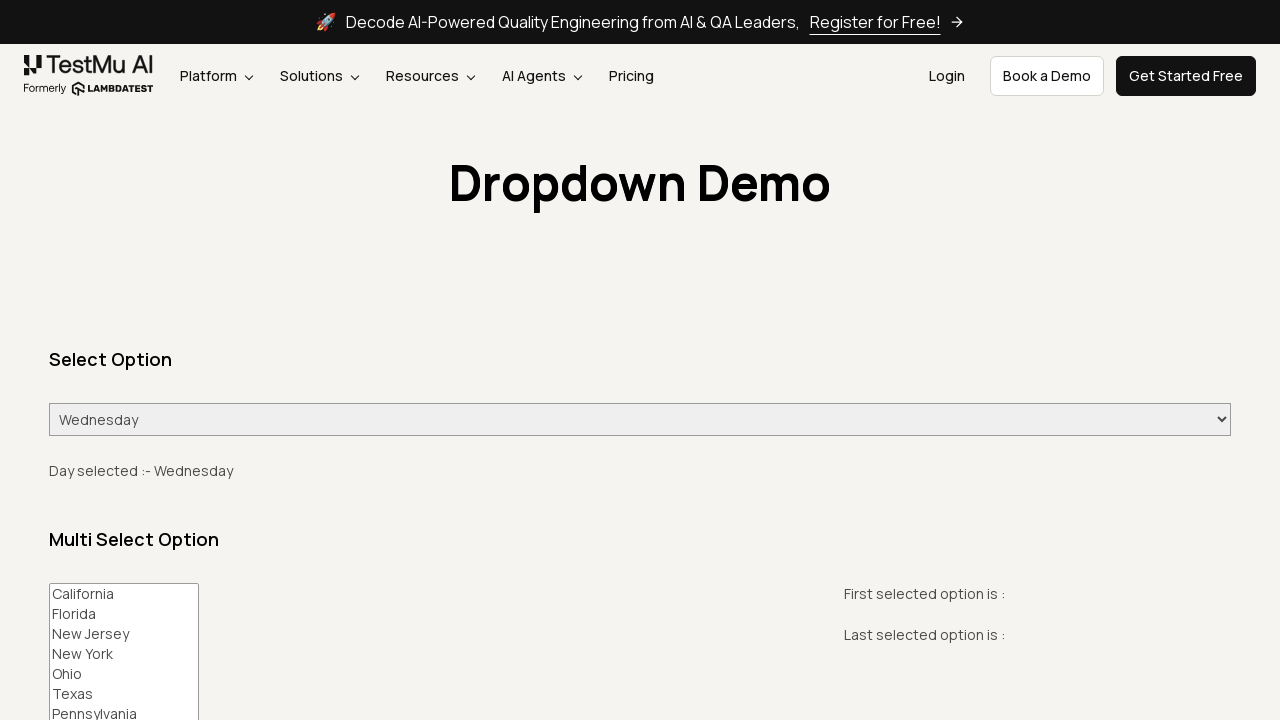

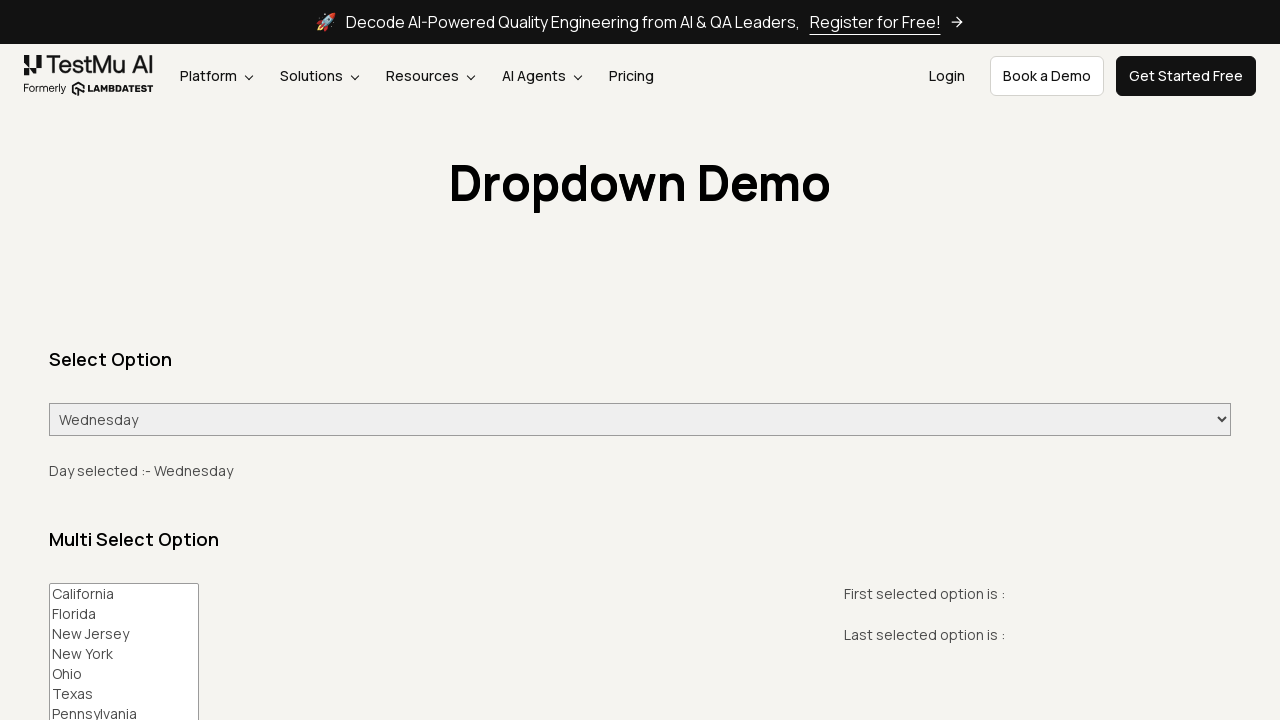